Tests opening a new tab, switching to it, and clicking the Learn More link on the new page

Starting URL: https://rahulshettyacademy.com/AutomationPractice/

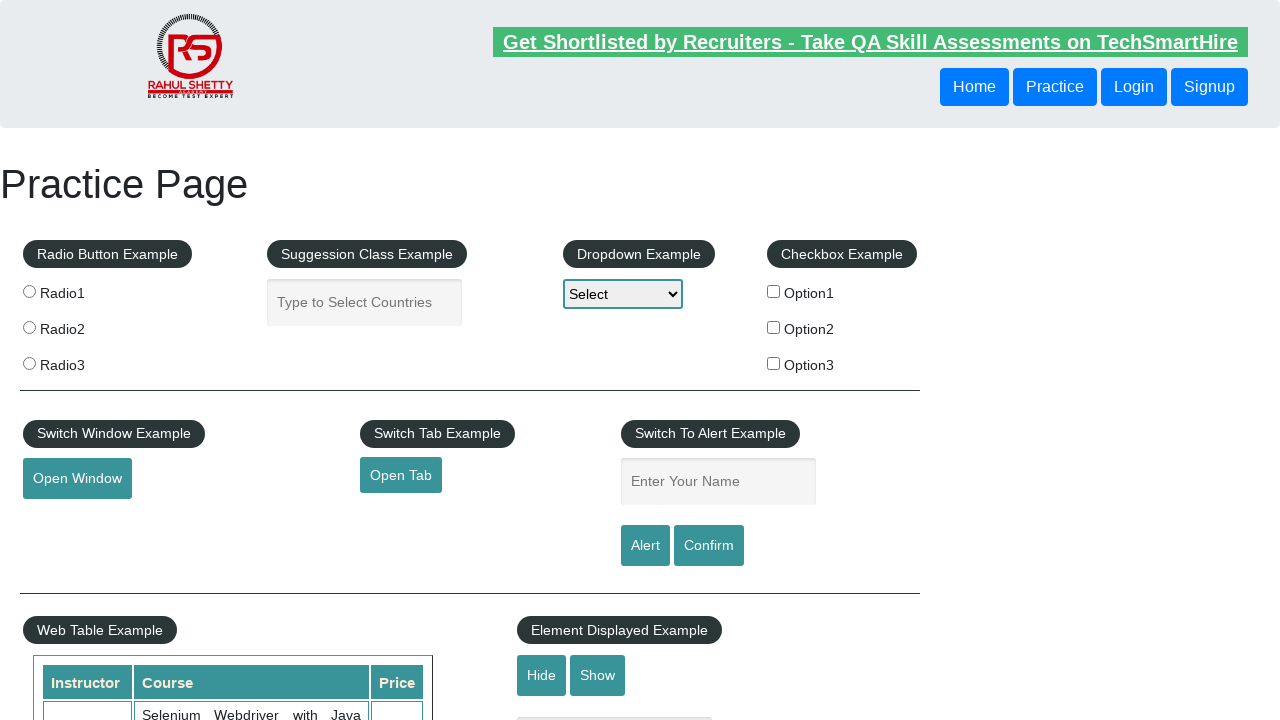

Clicked opentab button to open new tab at (401, 475) on #opentab
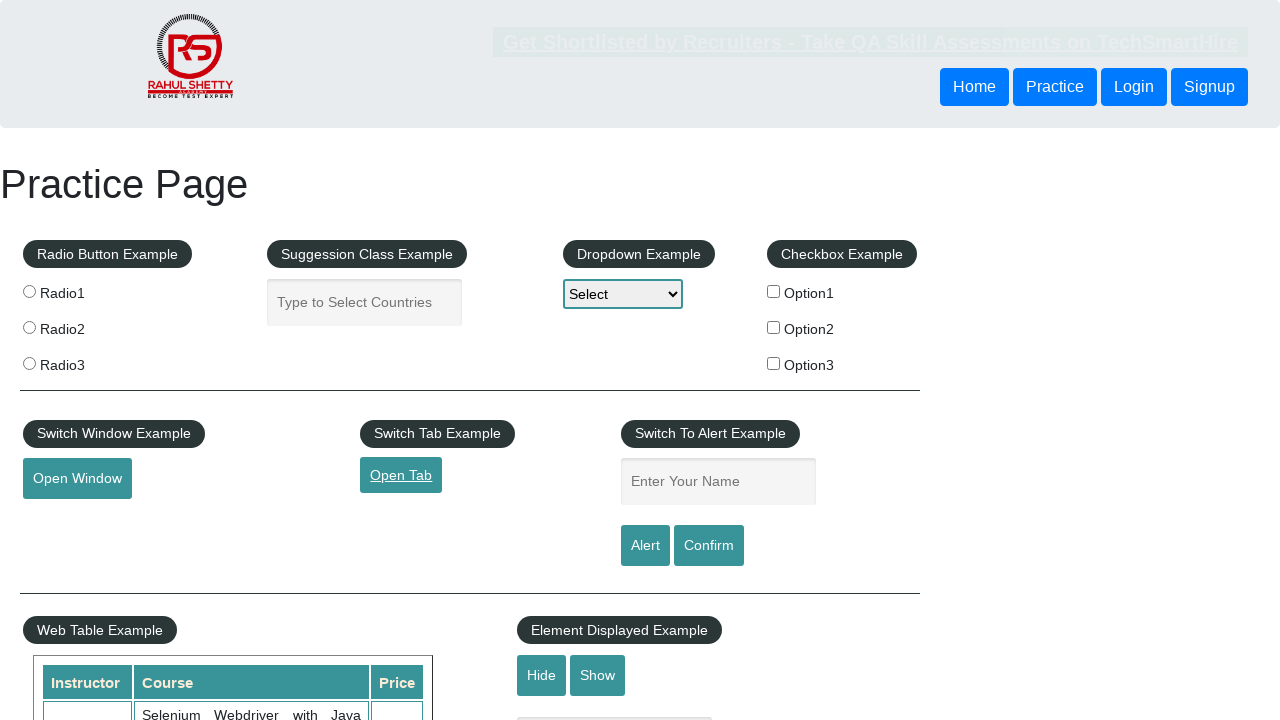

New tab opened and captured
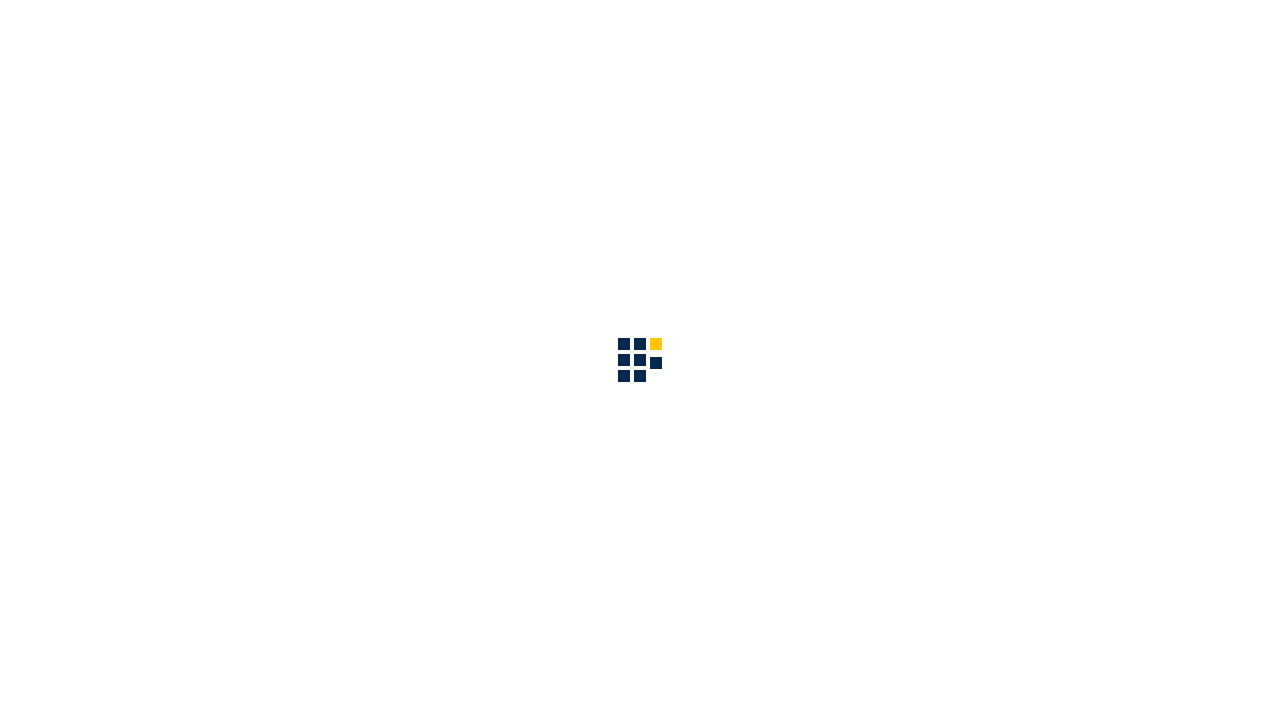

New page loaded completely
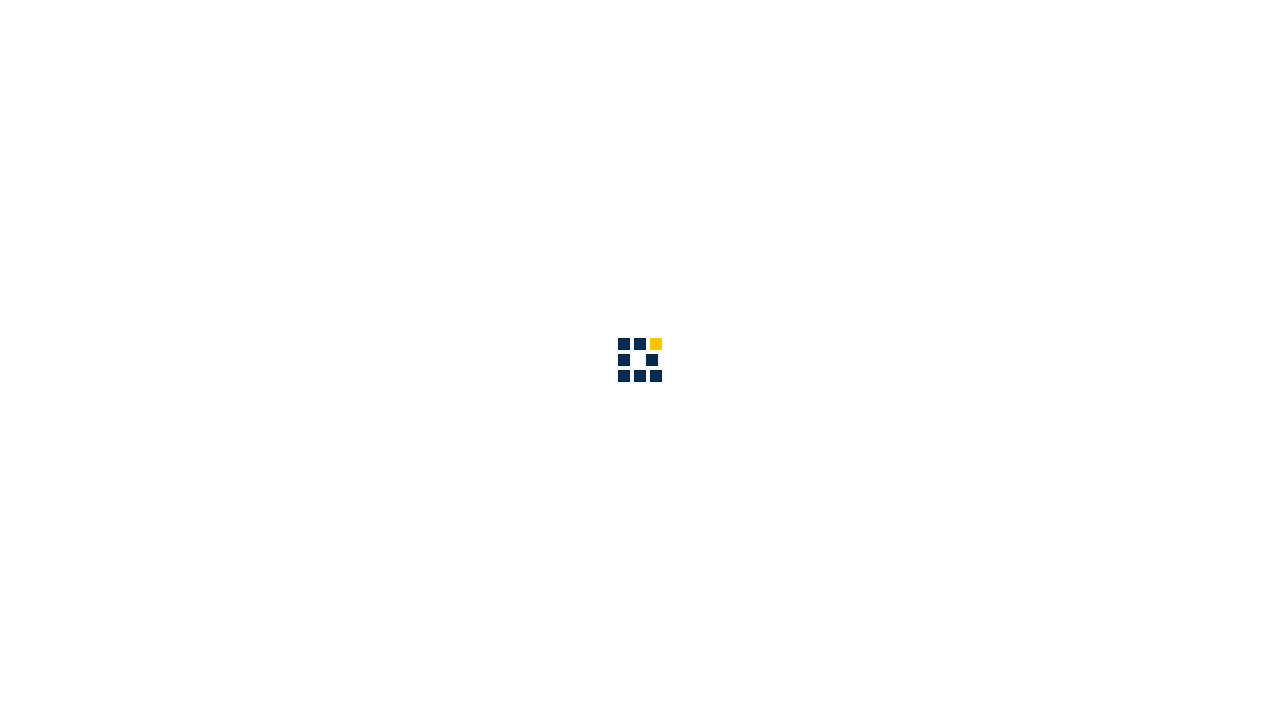

Clicked 'Learn More' link on new page at (140, 26) on a:has-text('Learn More')
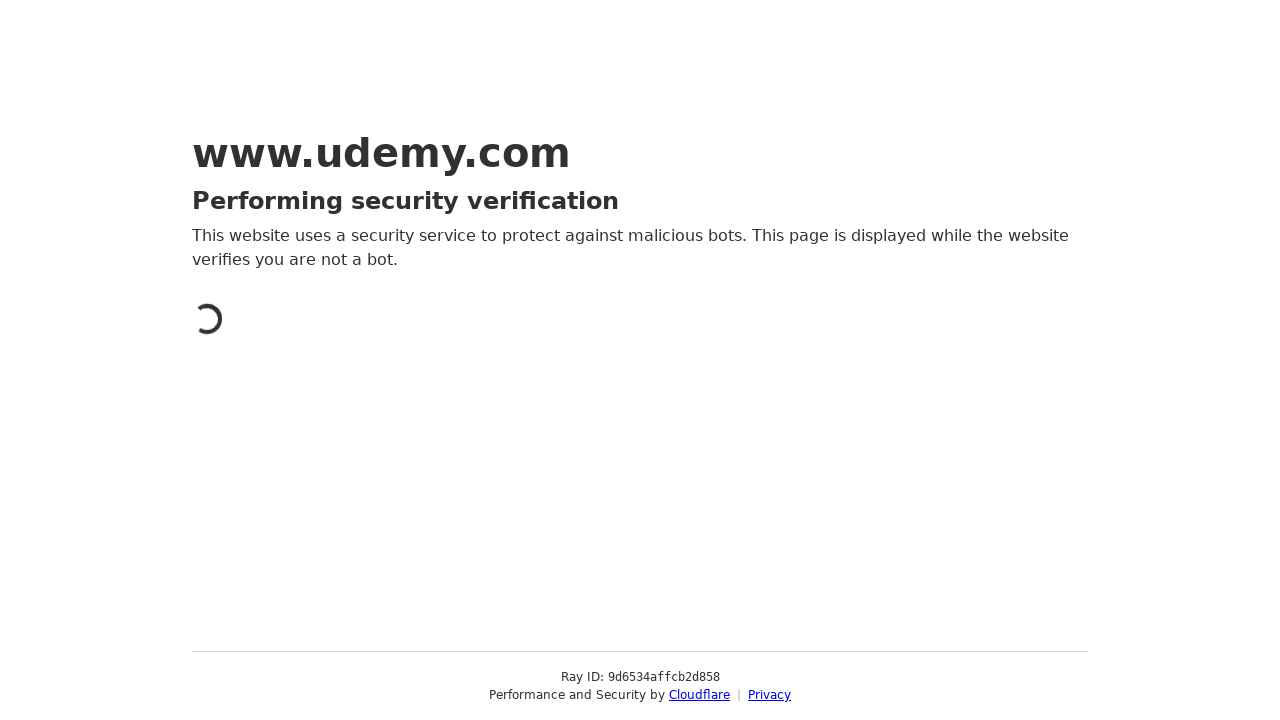

Scrolled down 700 pixels on new page
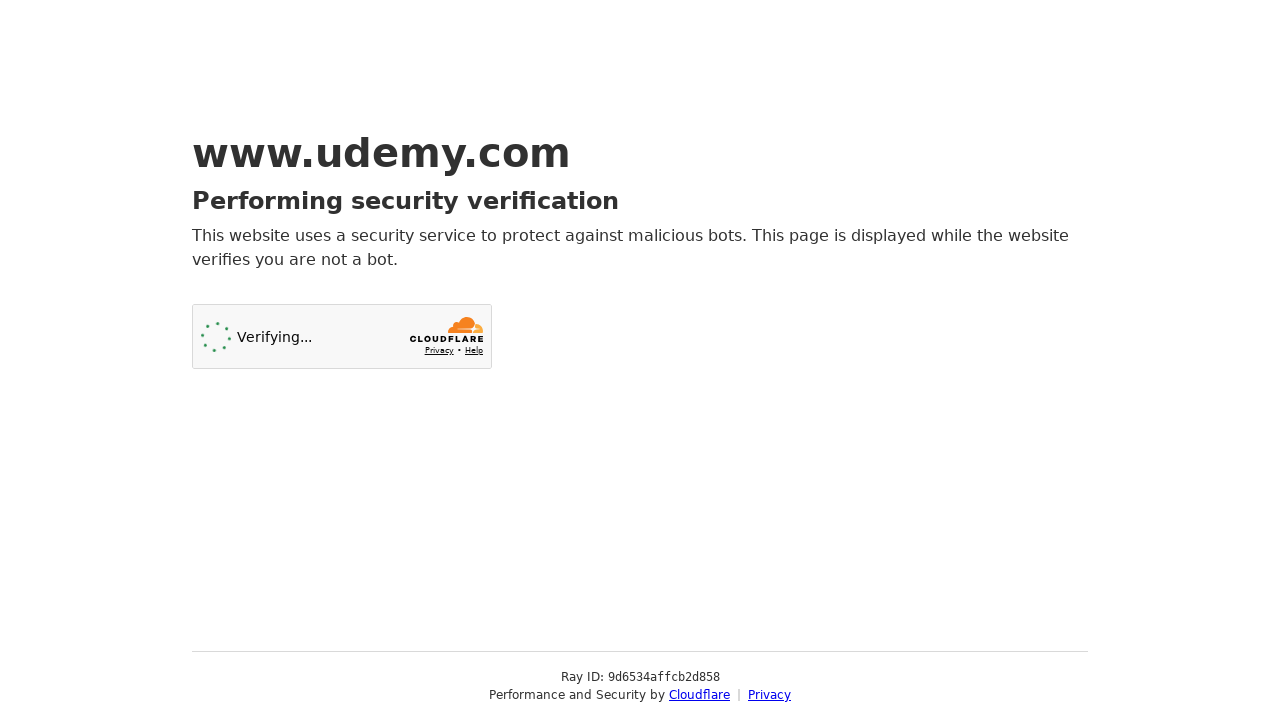

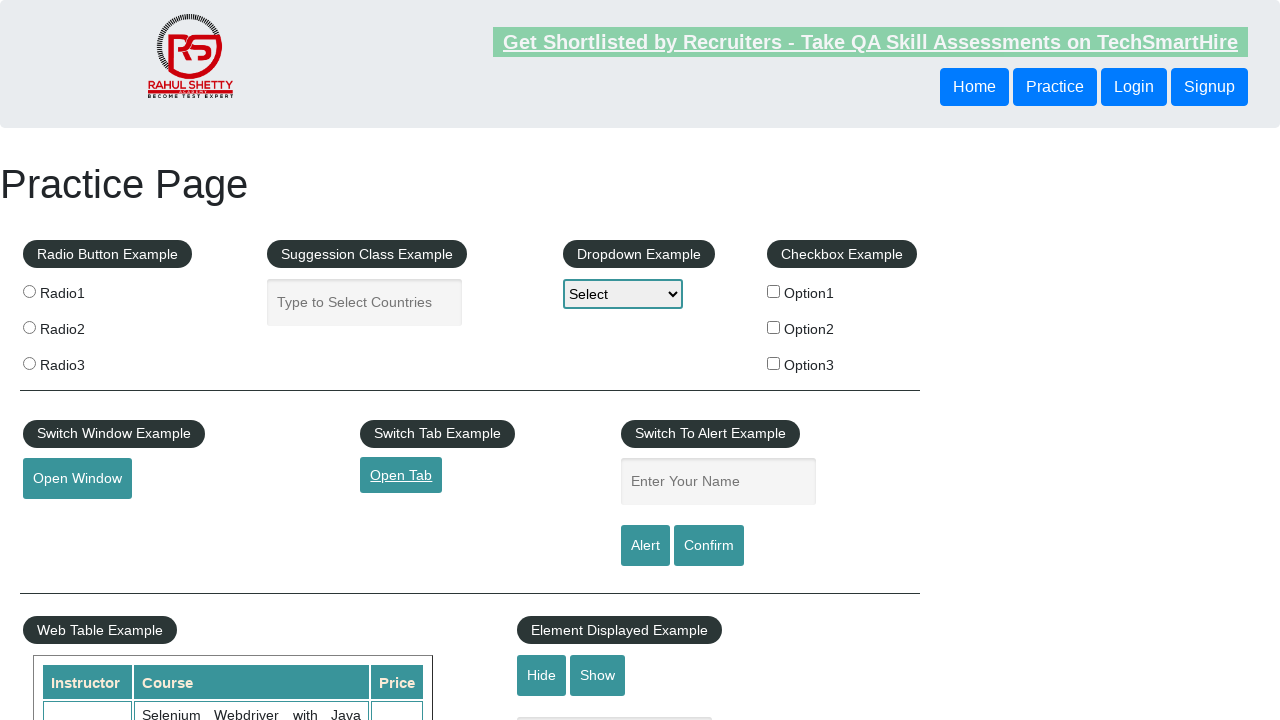